Tests checkbox functionality by navigating to the checkboxes page and clicking on the first checkbox

Starting URL: https://the-internet.herokuapp.com/

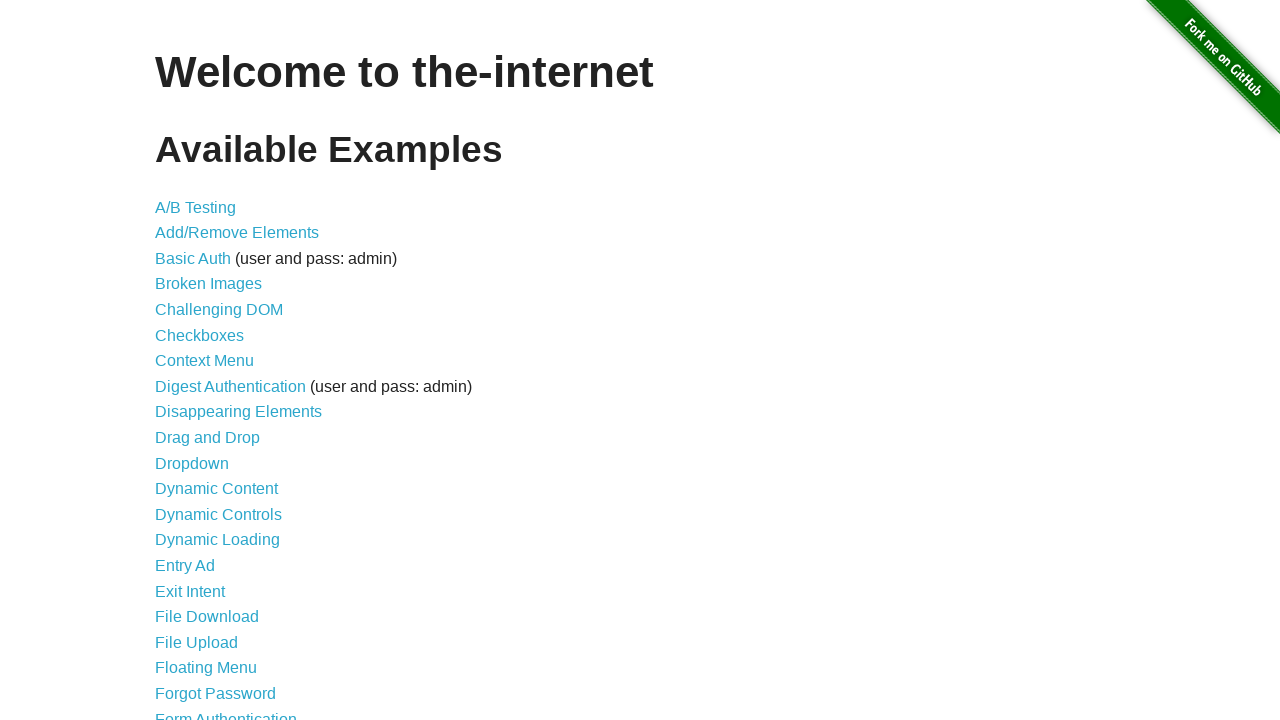

Clicked on the Checkboxes link to navigate to the checkboxes page at (200, 335) on text=Checkboxes
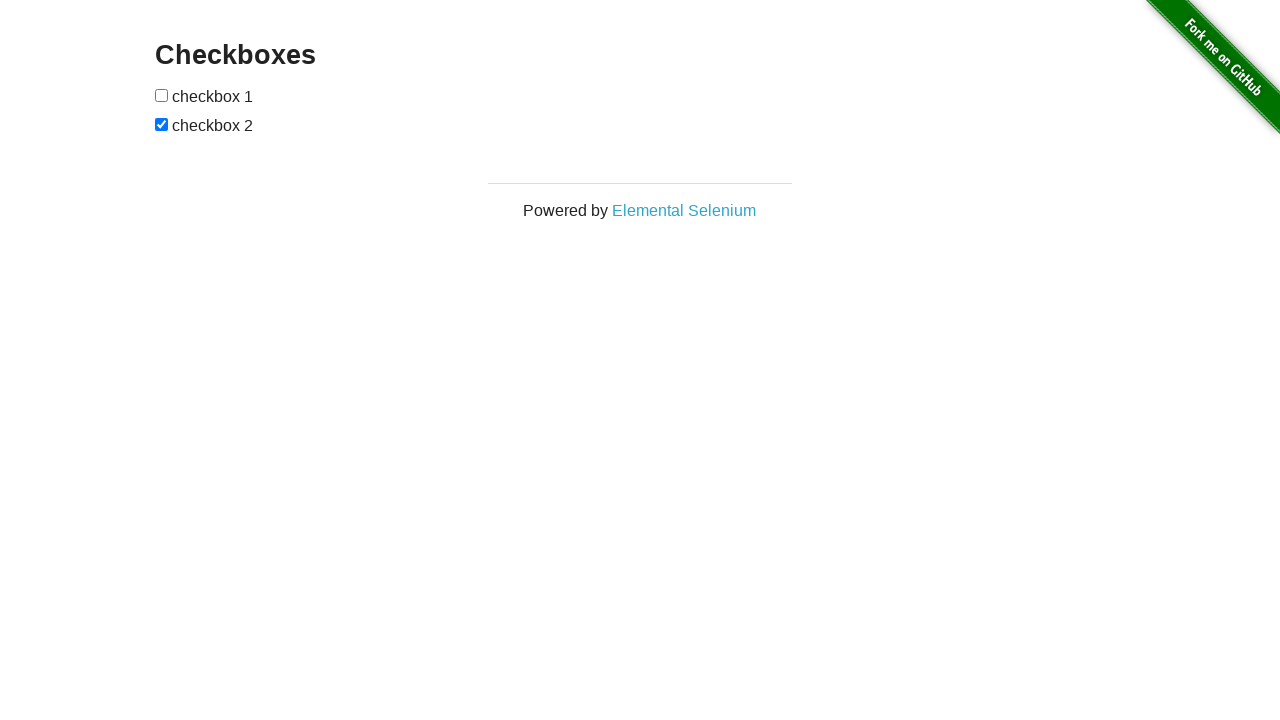

Checkboxes loaded and are visible
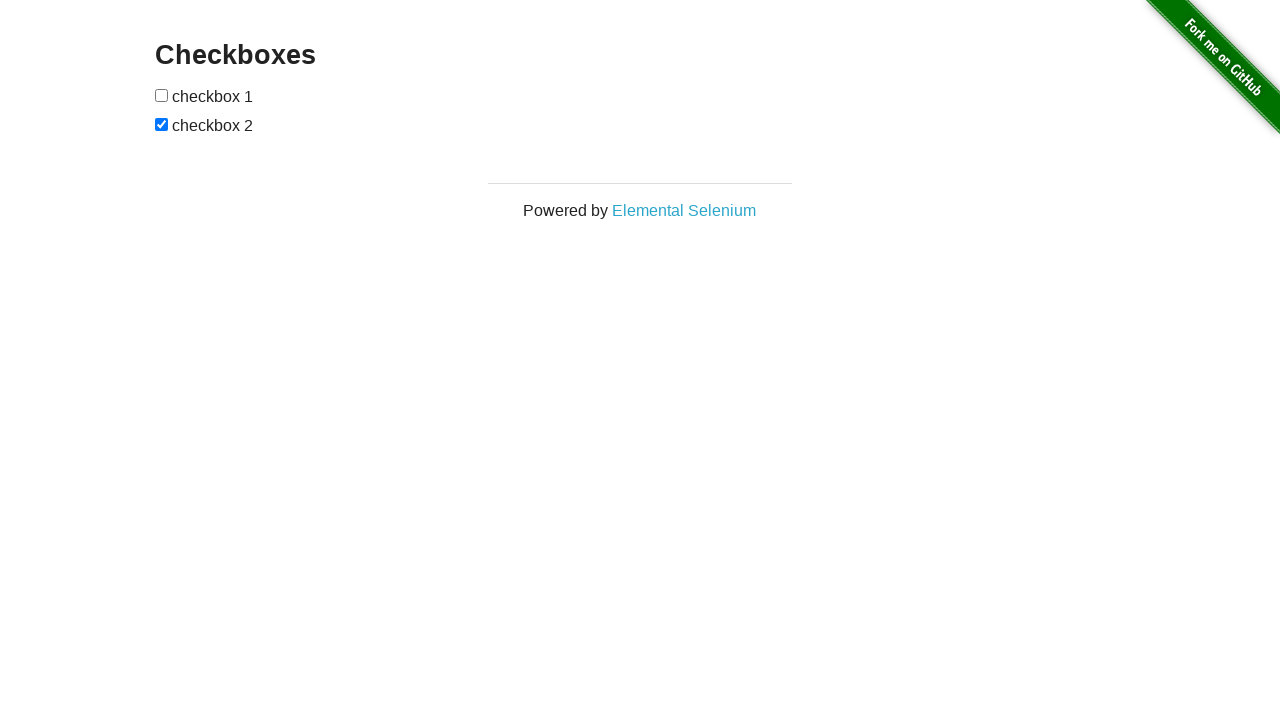

Located all checkbox elements on the page
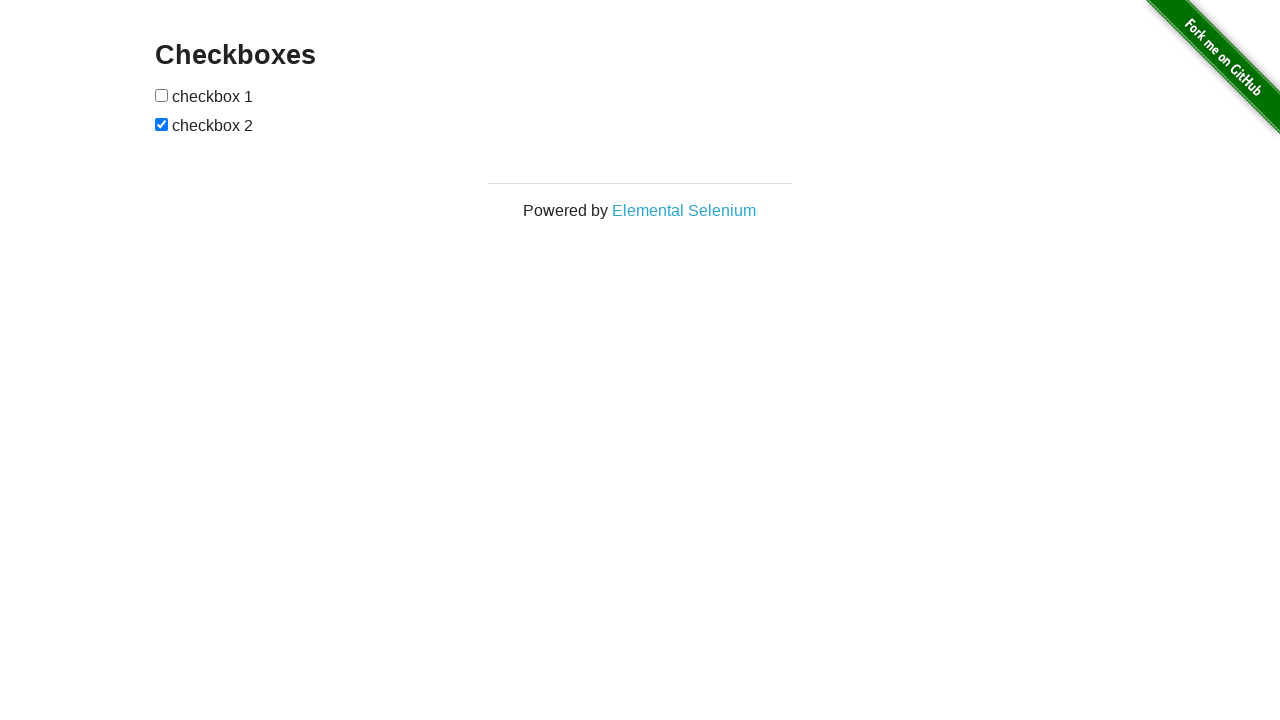

Clicked the first checkbox at (162, 95) on input[type='checkbox'] >> nth=0
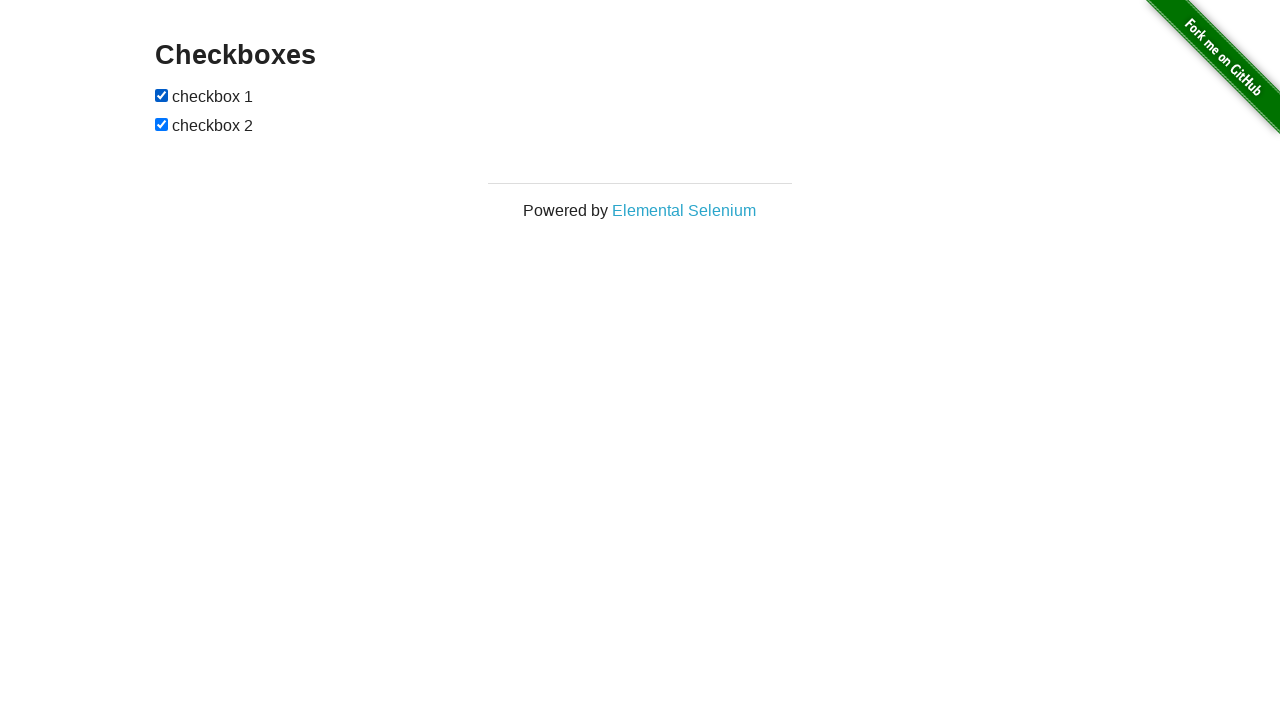

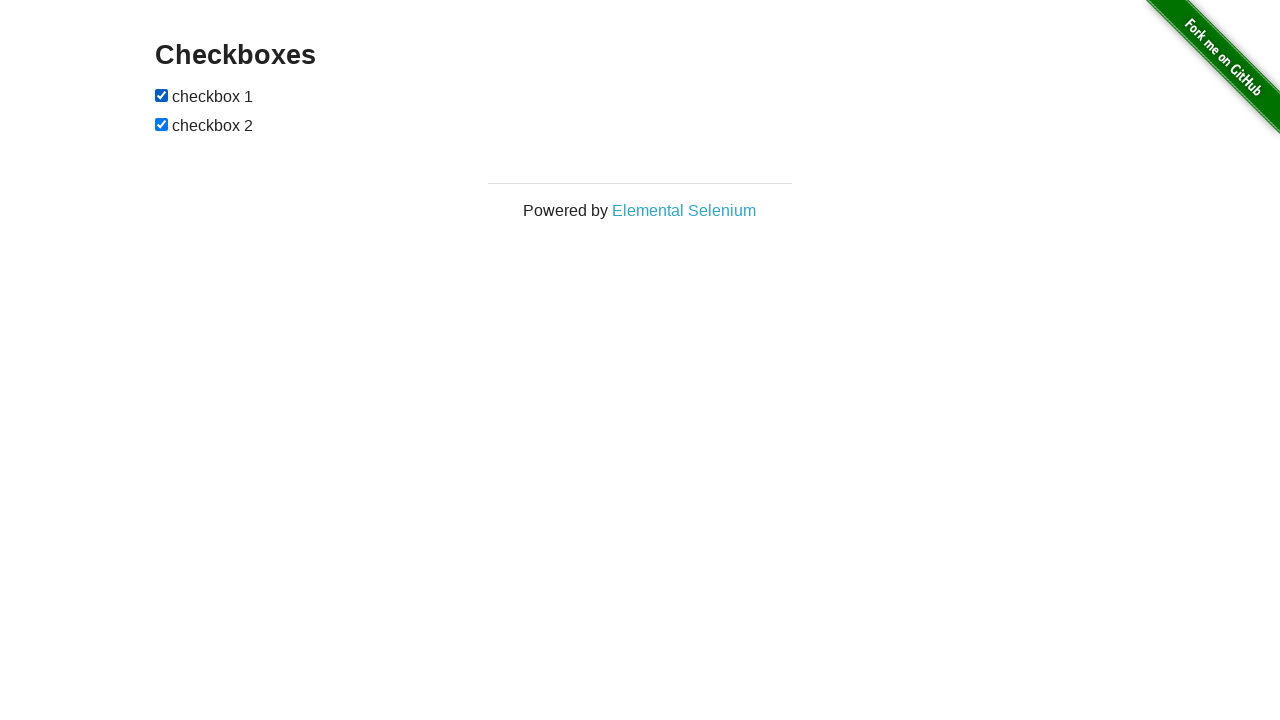